Tests JavaScript alert popup handling by clicking a button that triggers an alert, then accepting the alert dialog.

Starting URL: https://demoqa.com/alerts

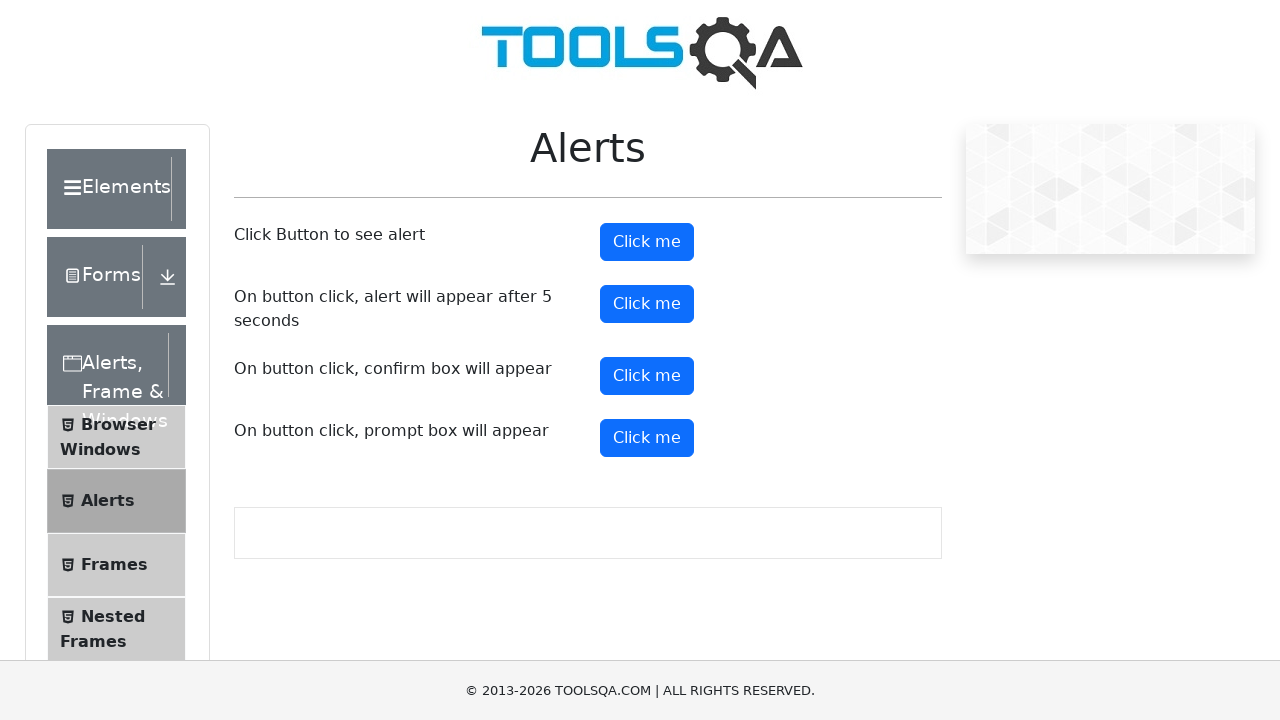

Set up dialog handler to automatically accept alerts
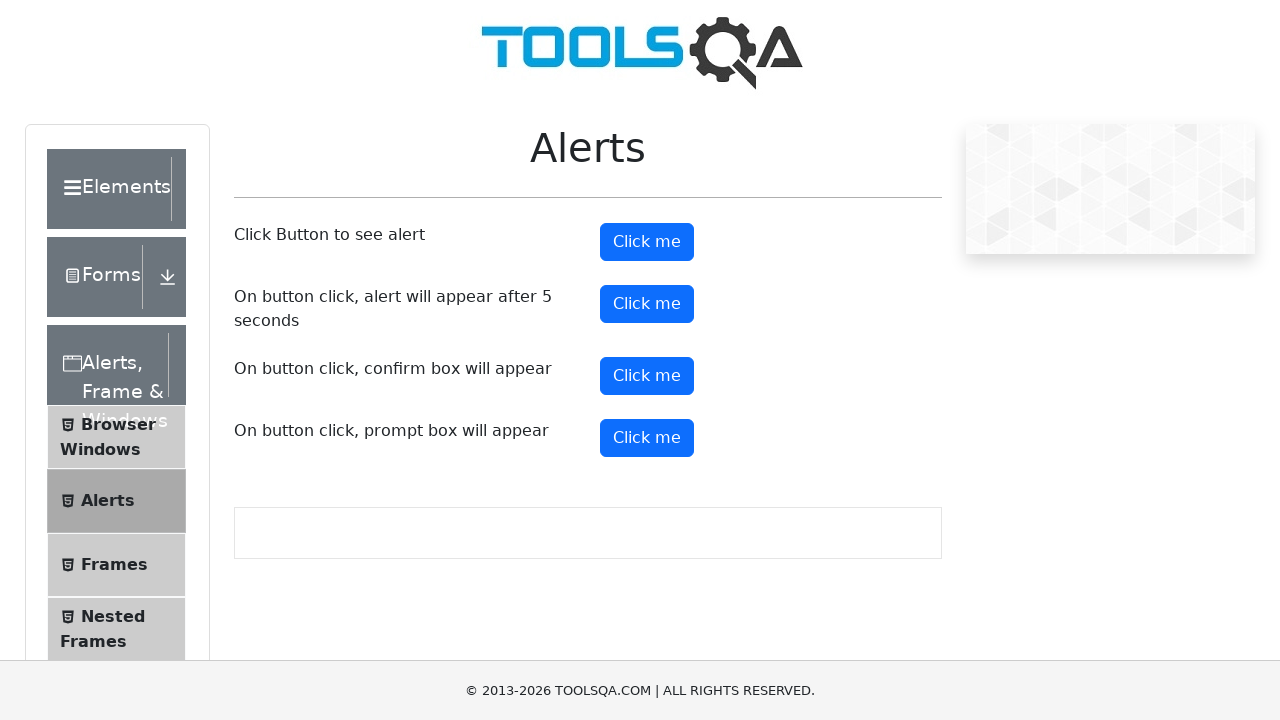

Clicked the first 'Click me' button to trigger the alert popup at (647, 242) on (//button[text()='Click me'])[1]
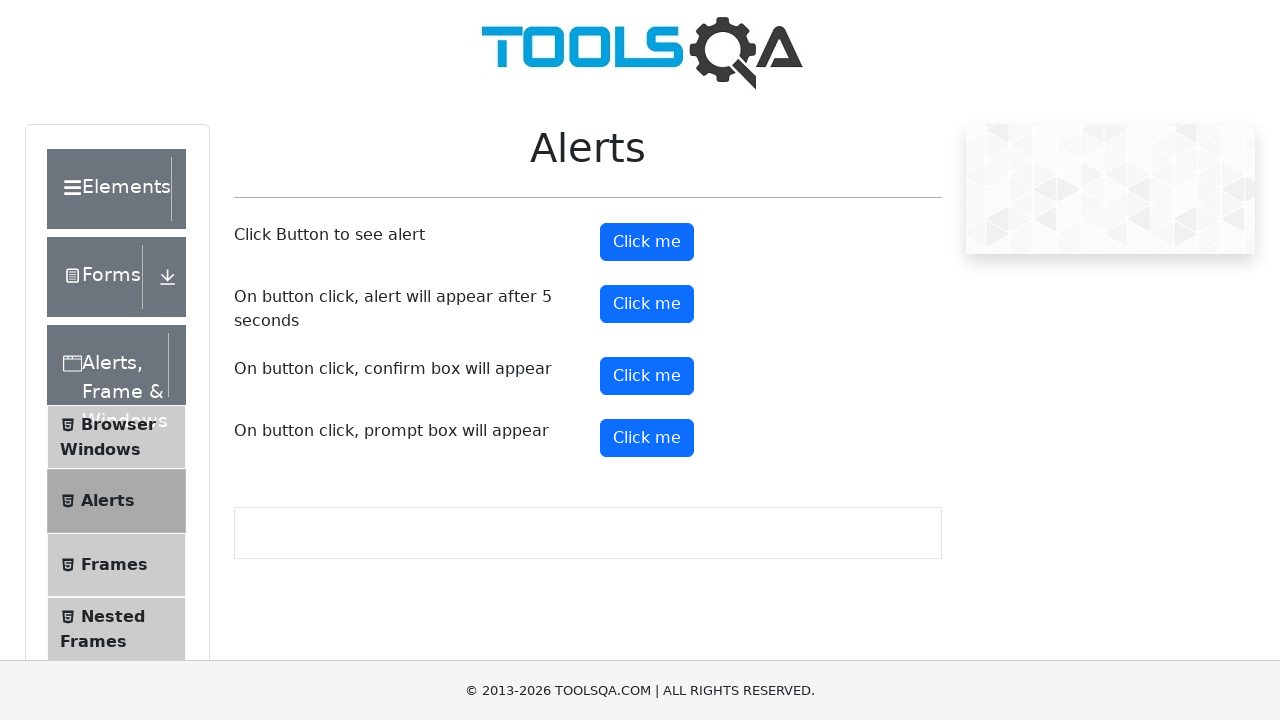

Waited for dialog interaction to complete
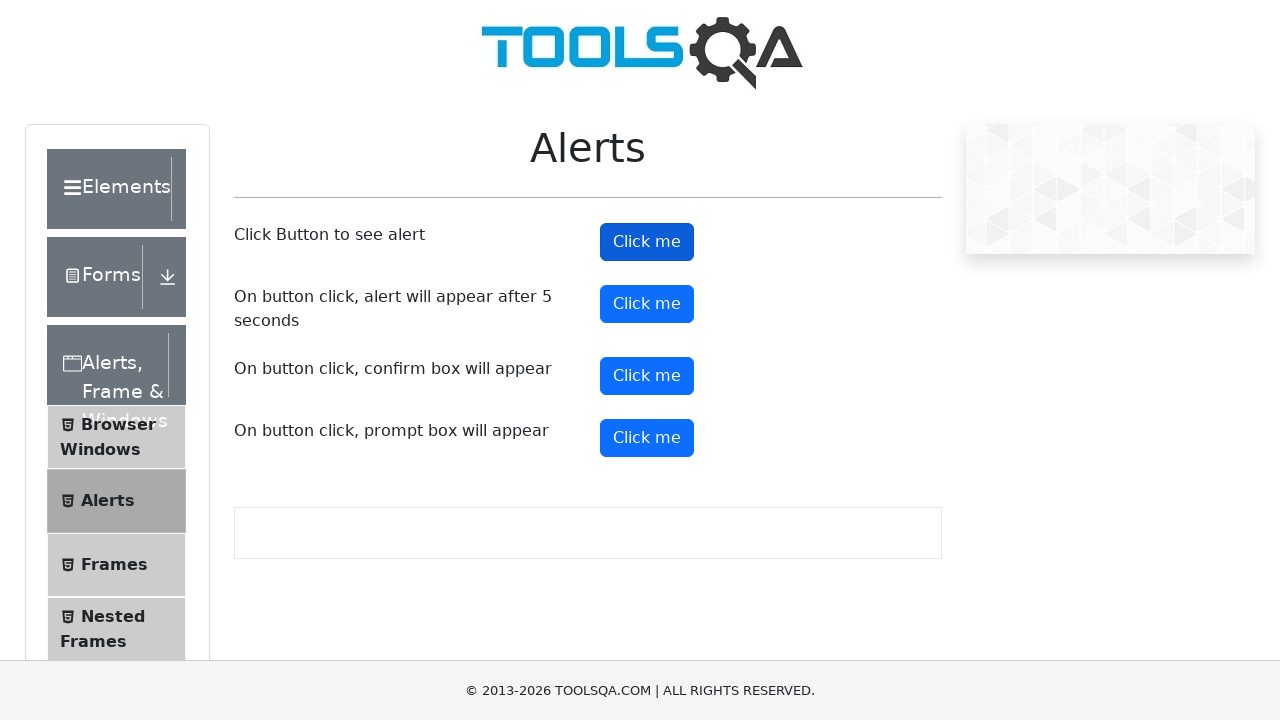

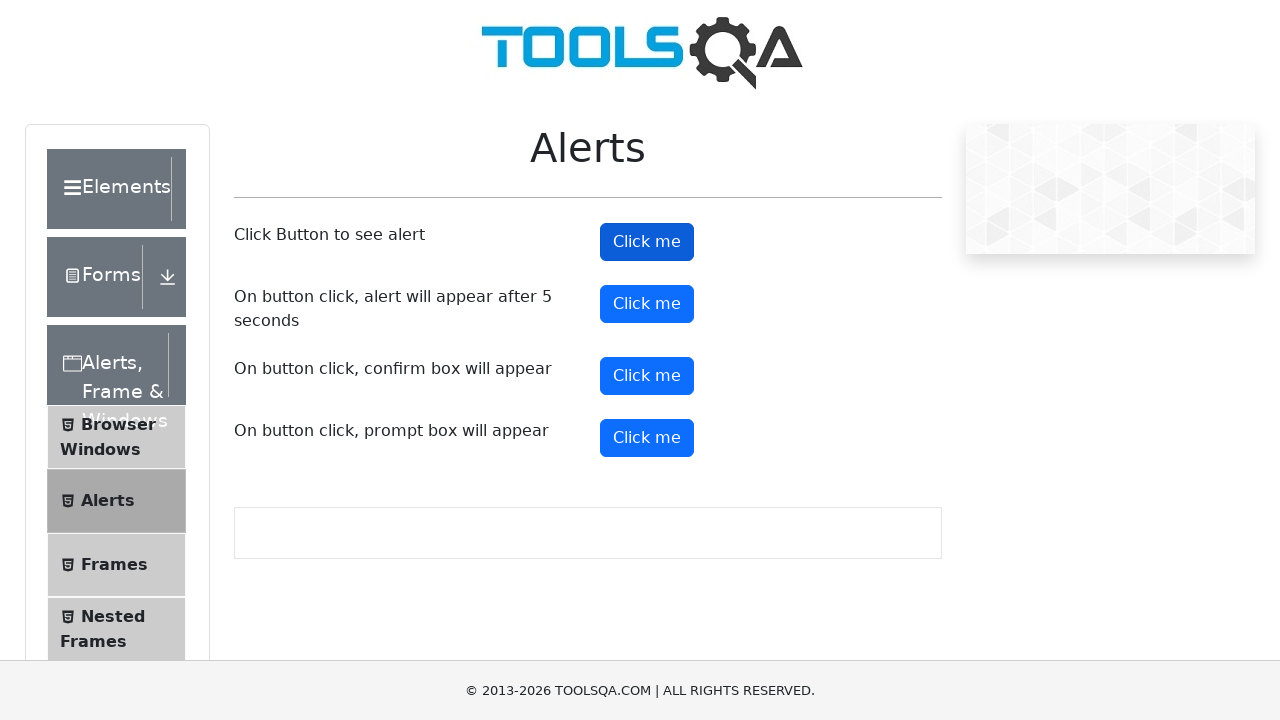